Interacts with Cleverbot chatbot by sending a message through the chat form and waiting for a response to appear

Starting URL: https://www.cleverbot.com

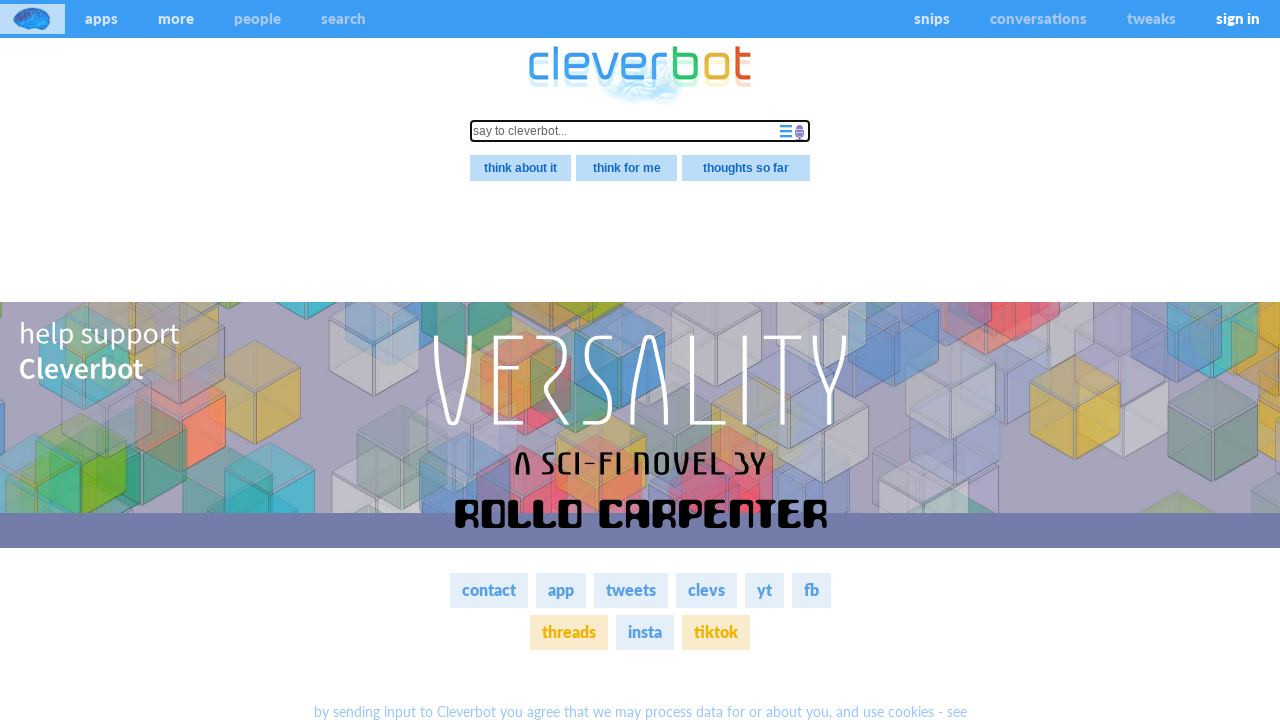

Chat input form loaded and available
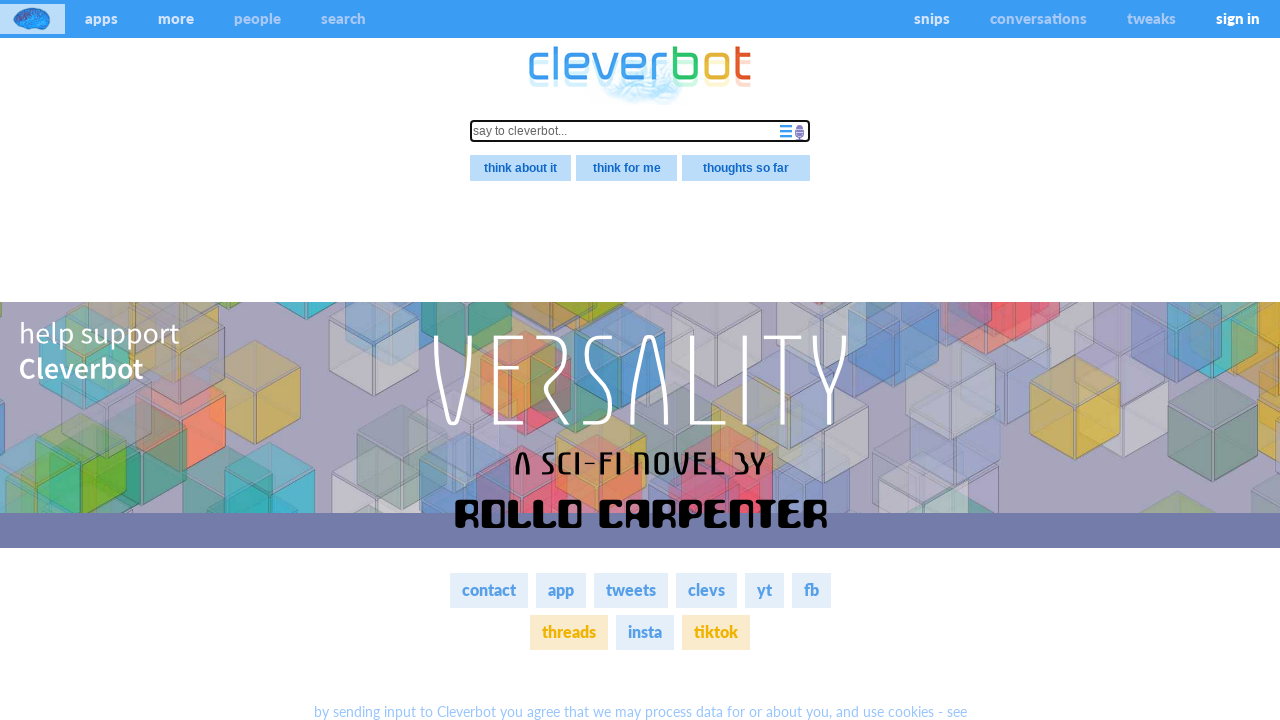

Filled chat input with message 'Hello, how are you today?' on .stimulus
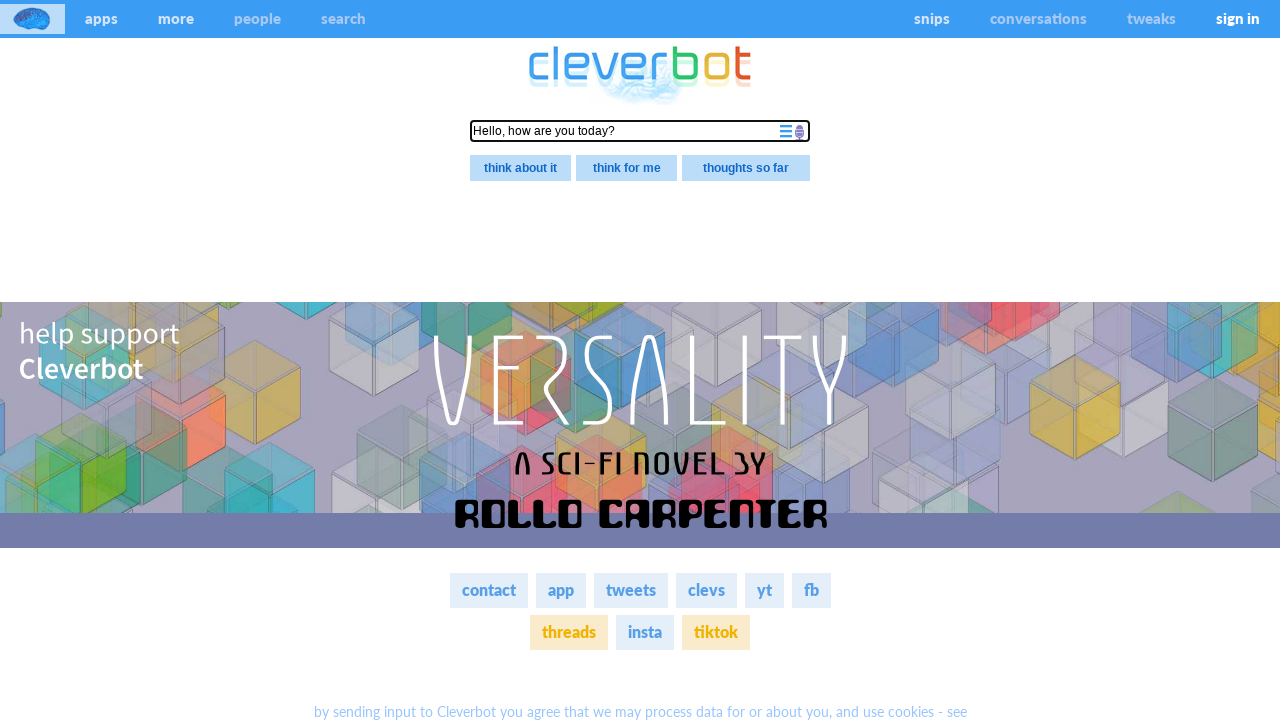

Pressed Enter to send the message on .stimulus
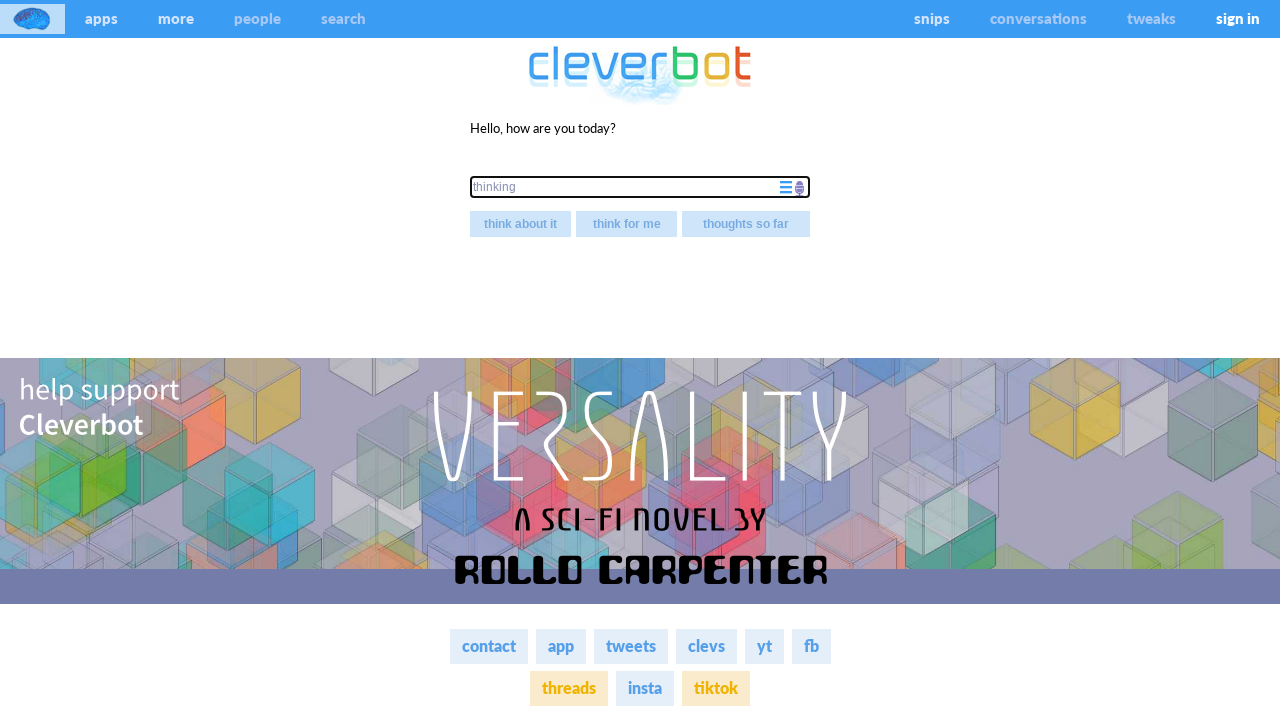

Cleverbot response element appeared
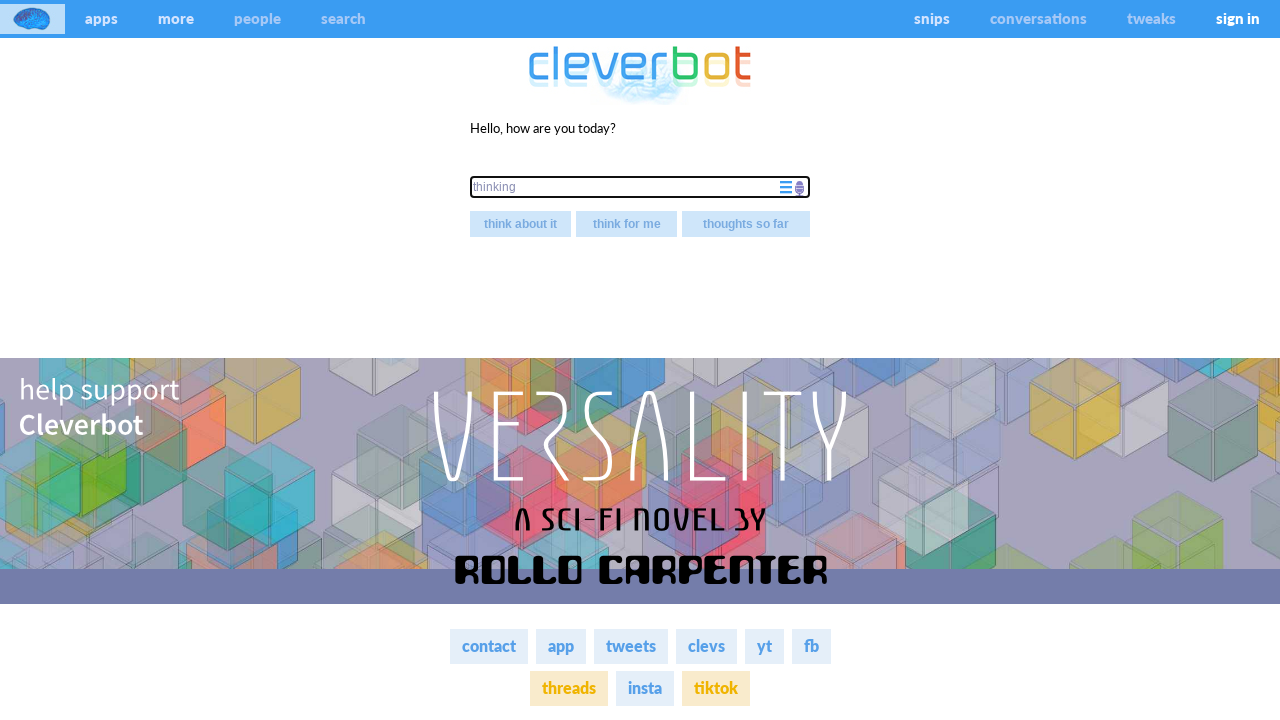

Cleverbot response text fully loaded
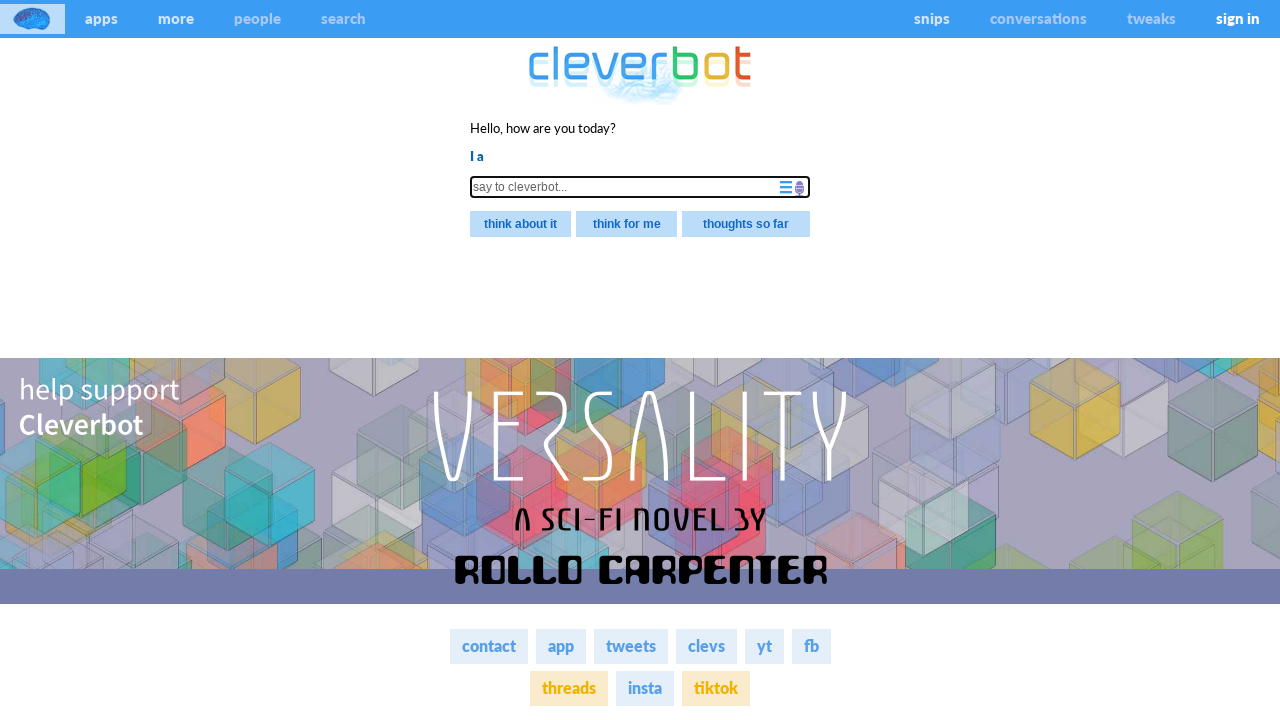

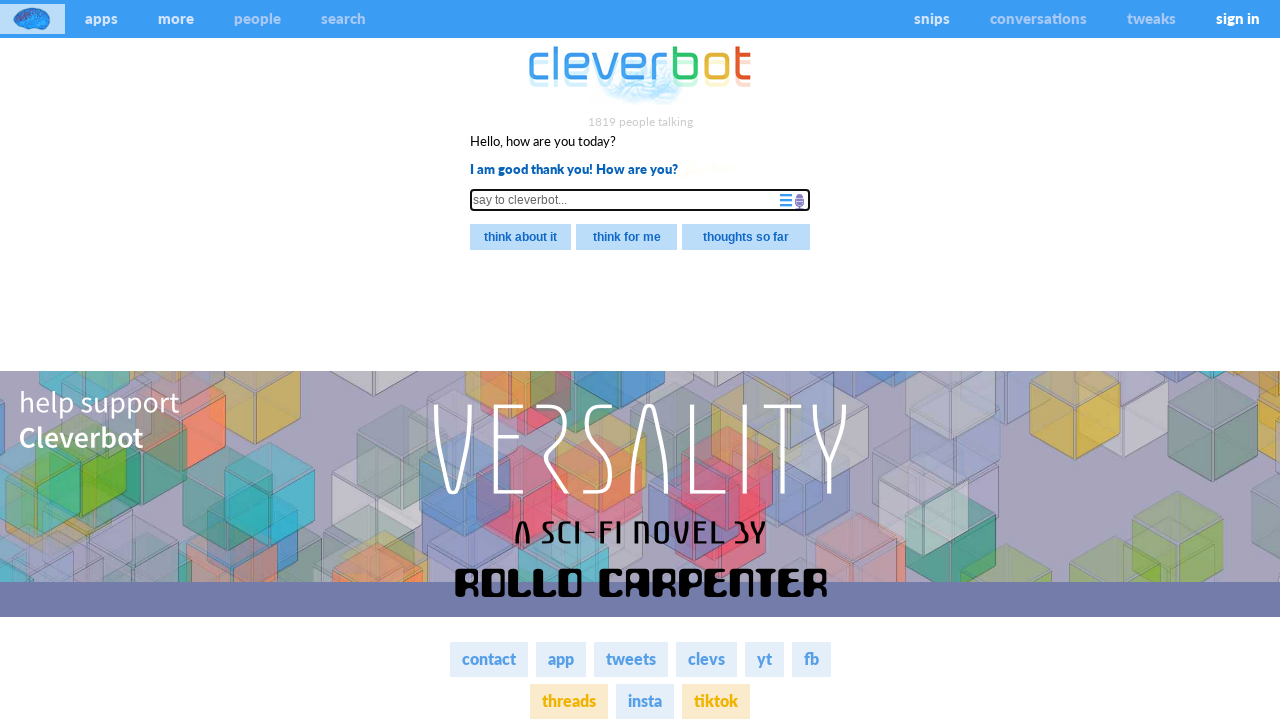